Tests dynamic dropdown for passenger selection by incrementing adult, child, and infant counts

Starting URL: https://www.rahulshettyacademy.com/dropdownsPractise/

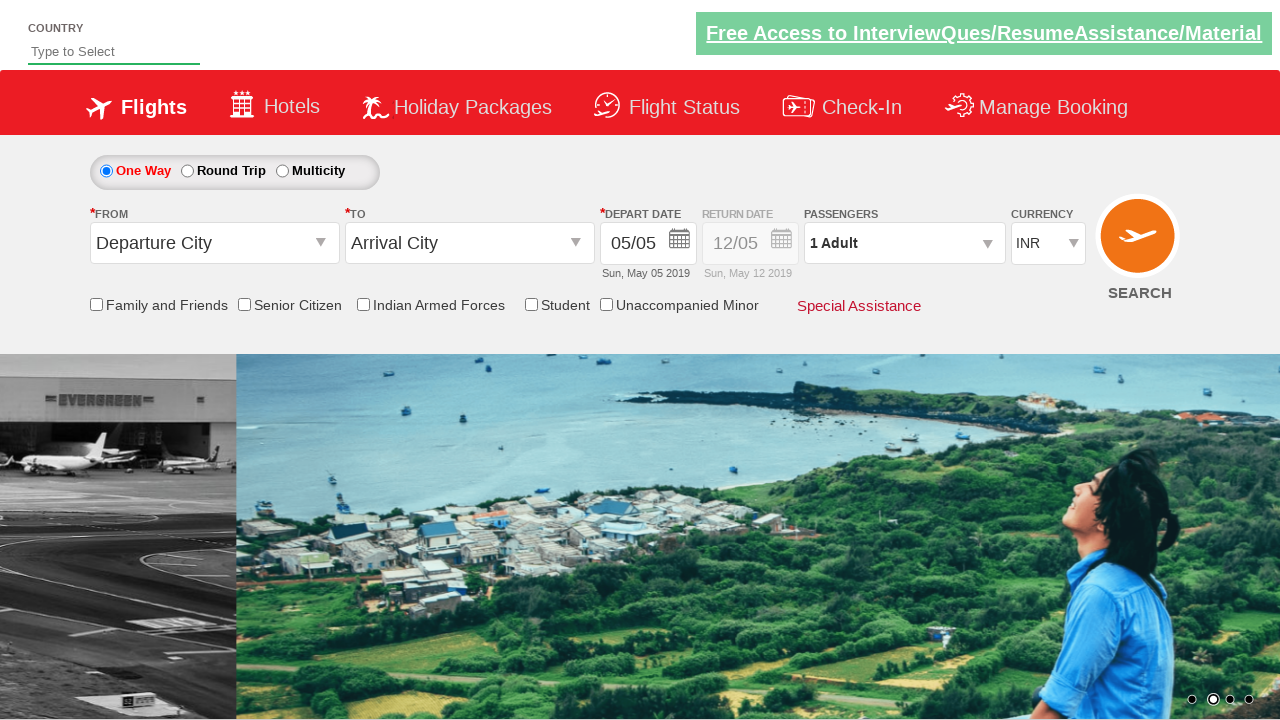

Waited for passenger info dropdown to load
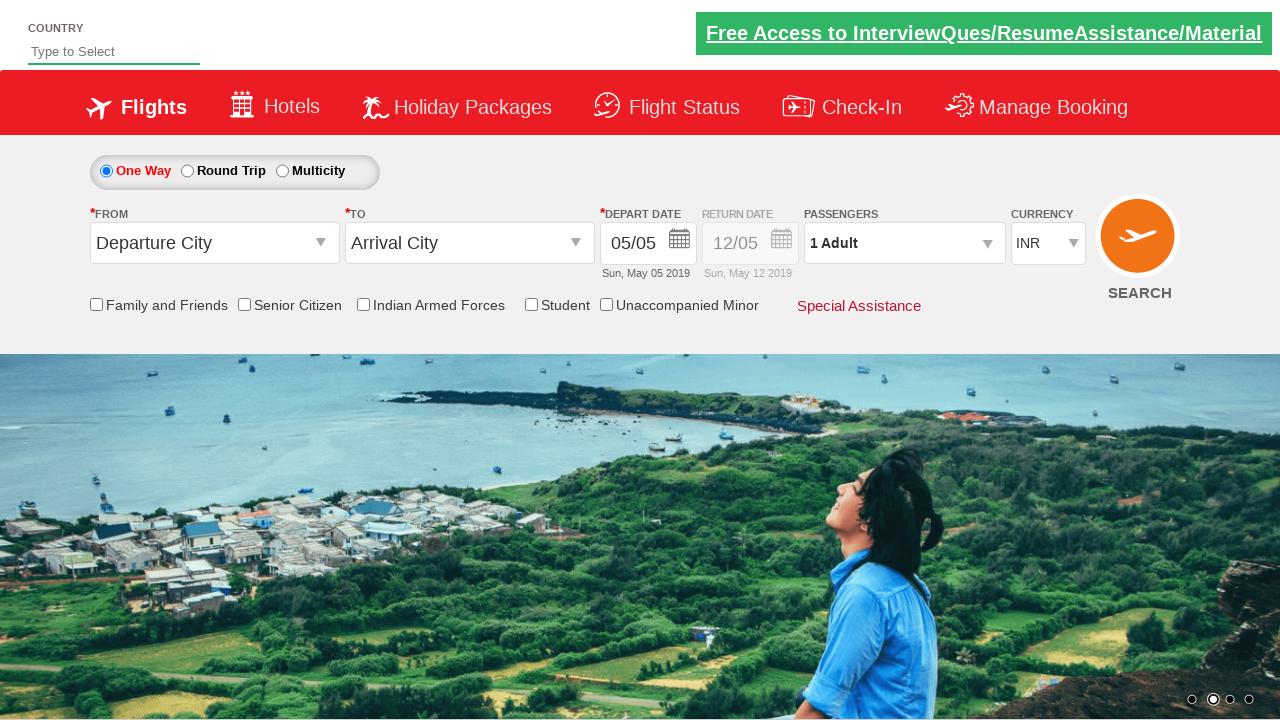

Clicked on passenger info dropdown to open at (904, 243) on div#divpaxinfo
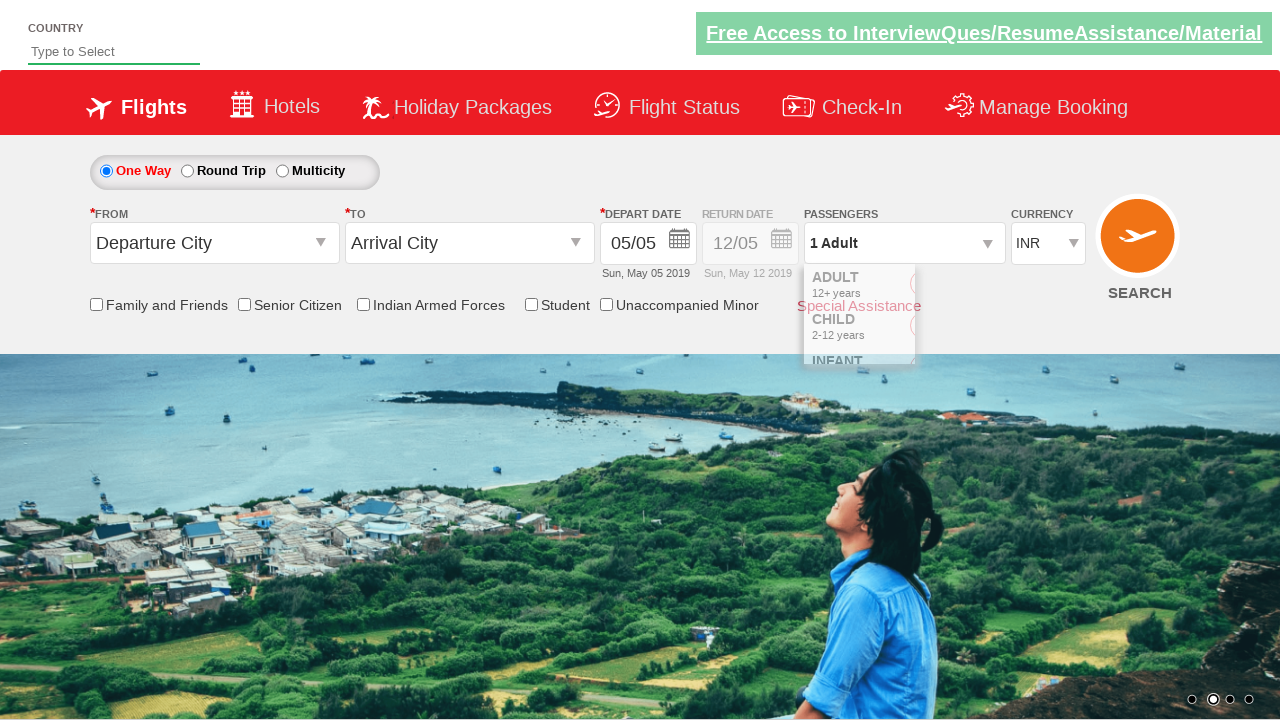

Incremented adult count (first click) at (982, 288) on #hrefIncAdt
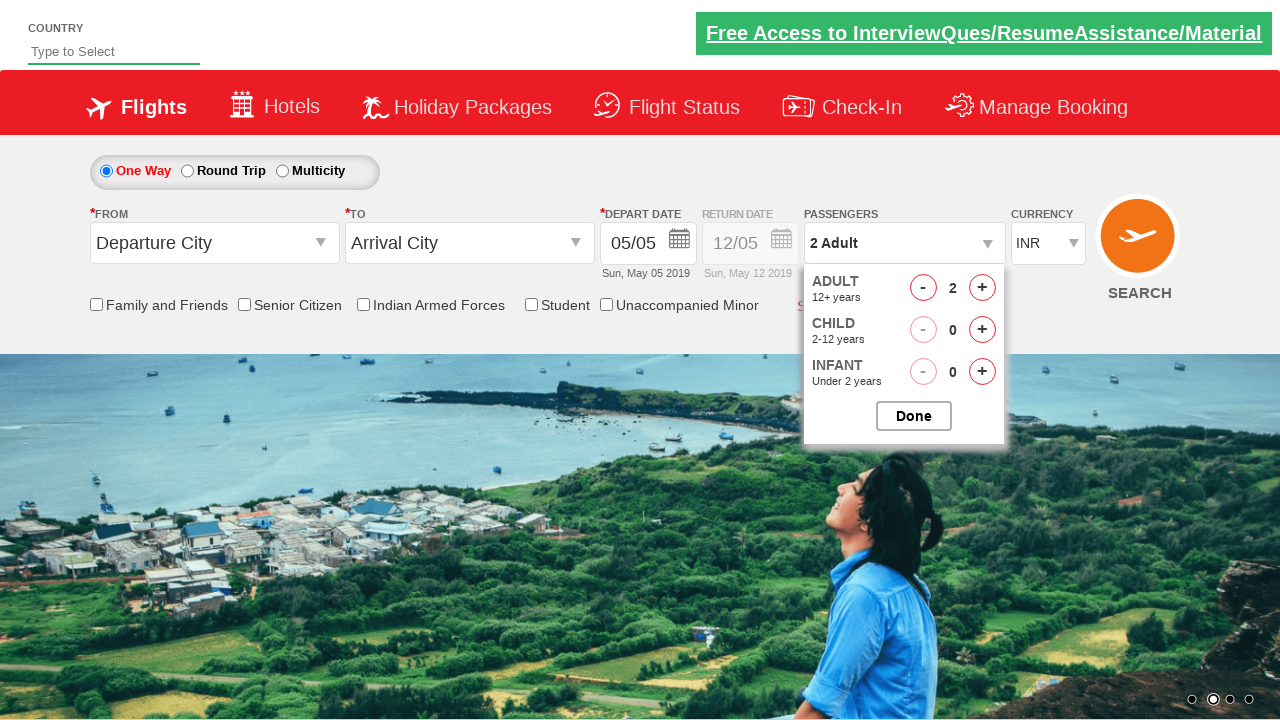

Incremented adult count (second click) at (982, 288) on #hrefIncAdt
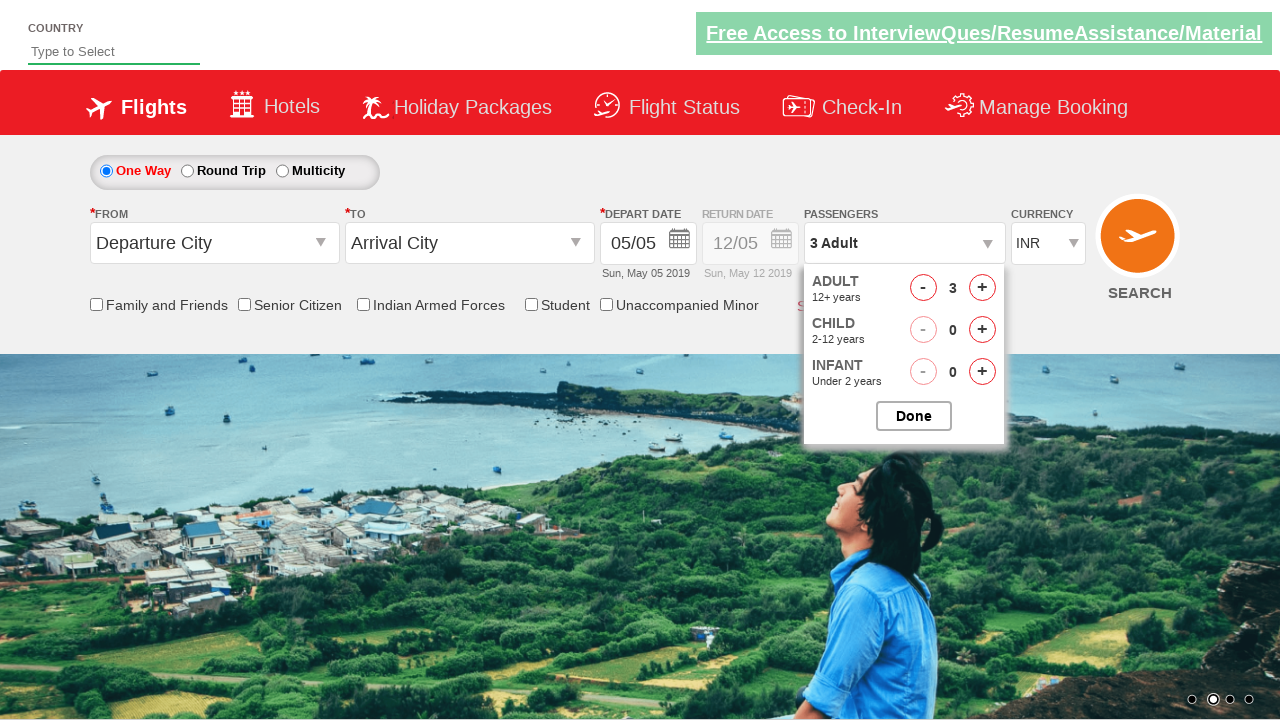

Incremented child count (first click) at (982, 330) on #hrefIncChd
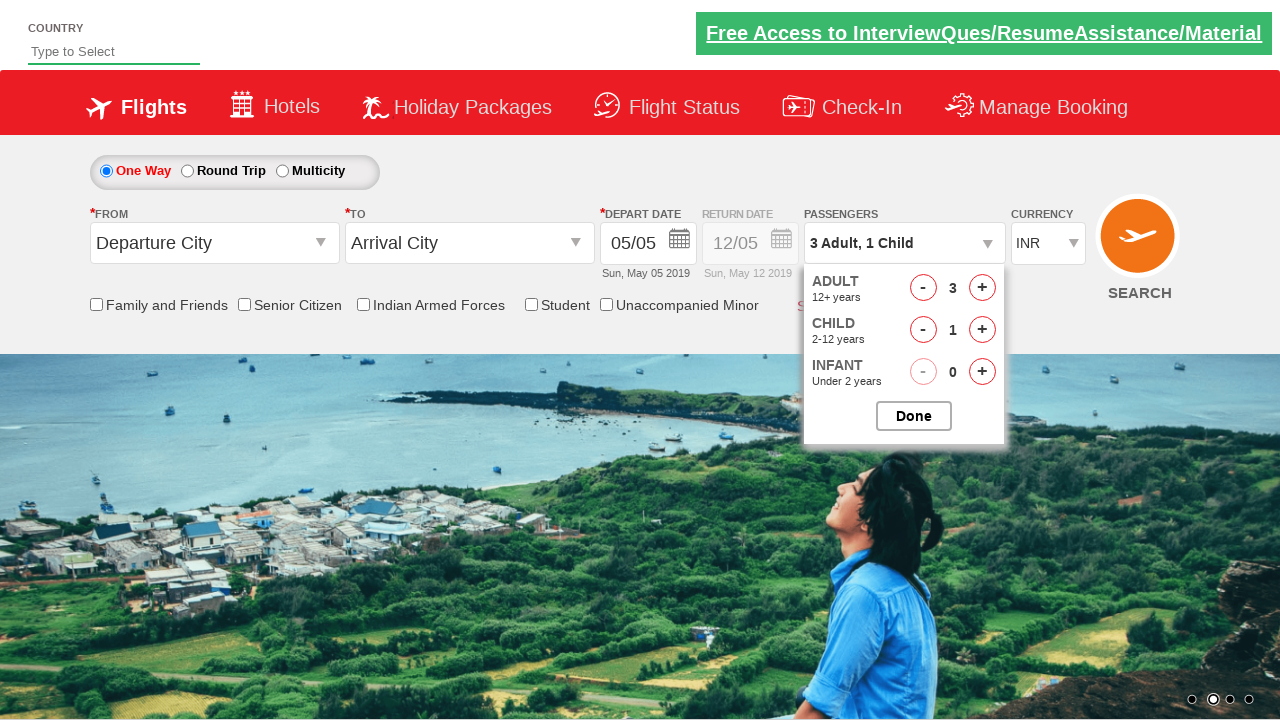

Incremented child count (second click) at (982, 330) on #hrefIncChd
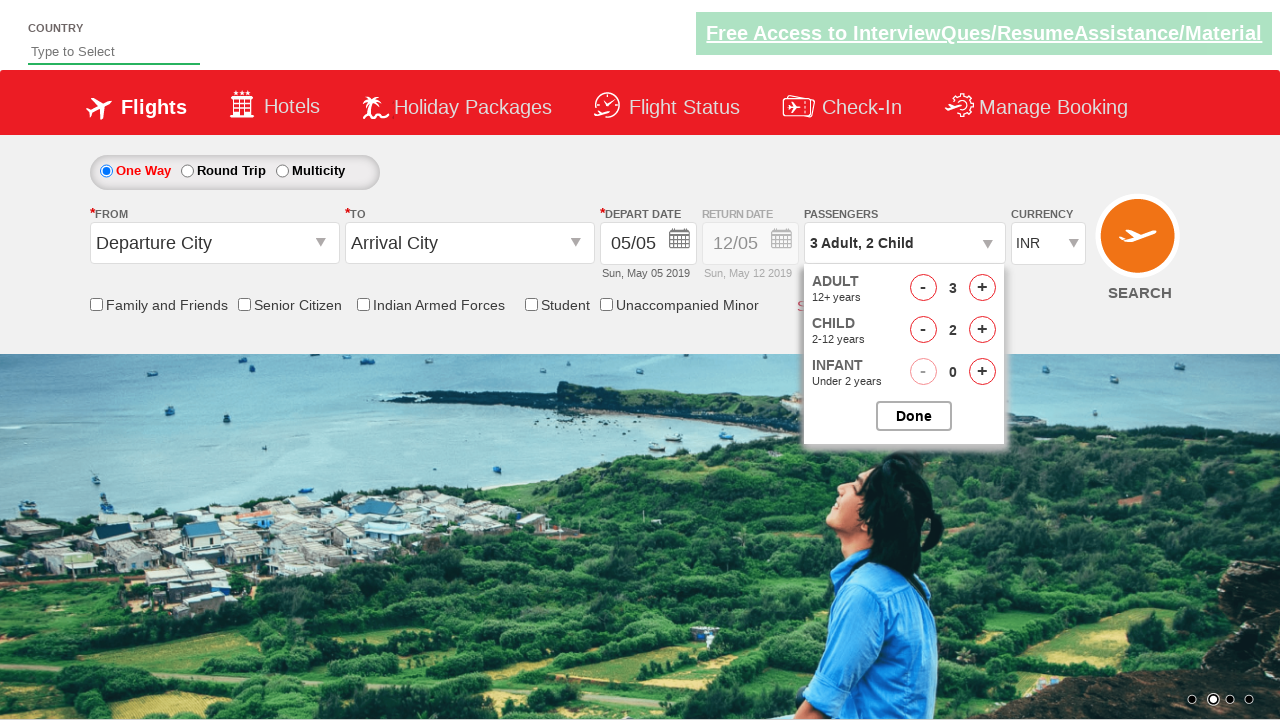

Incremented infant count (first click) at (982, 372) on #hrefIncInf
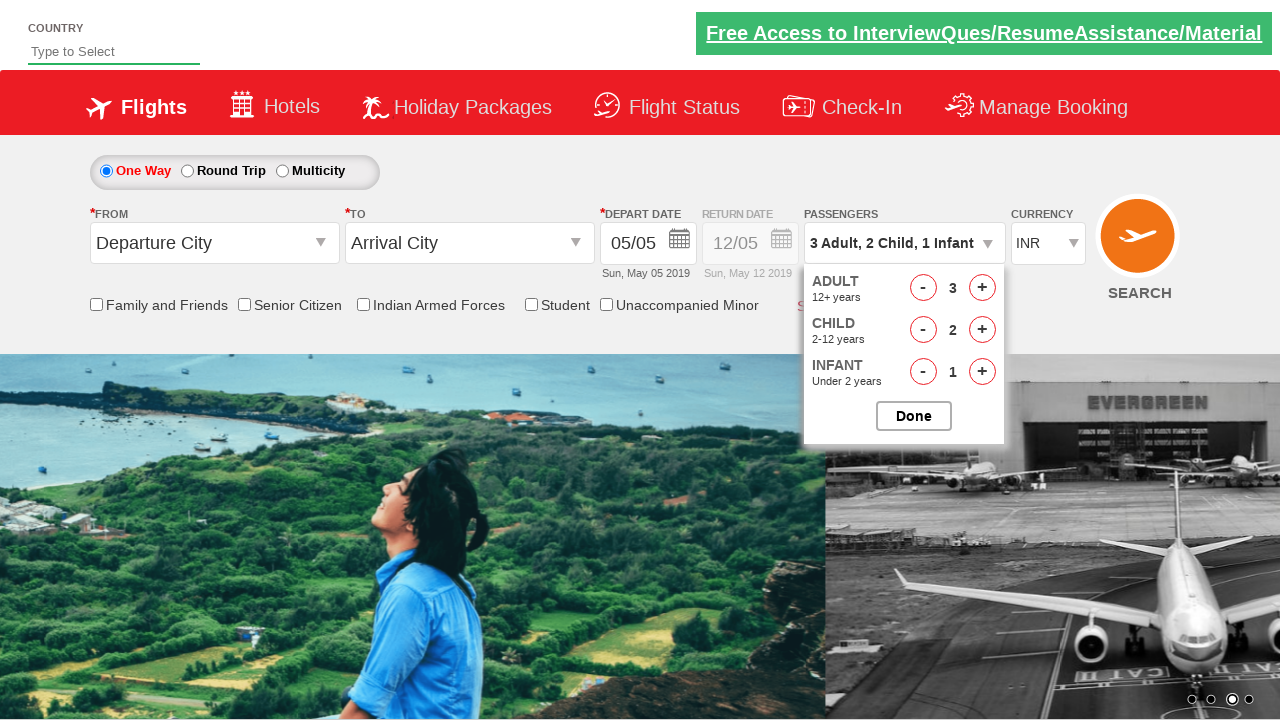

Incremented infant count (second click) at (982, 372) on #hrefIncInf
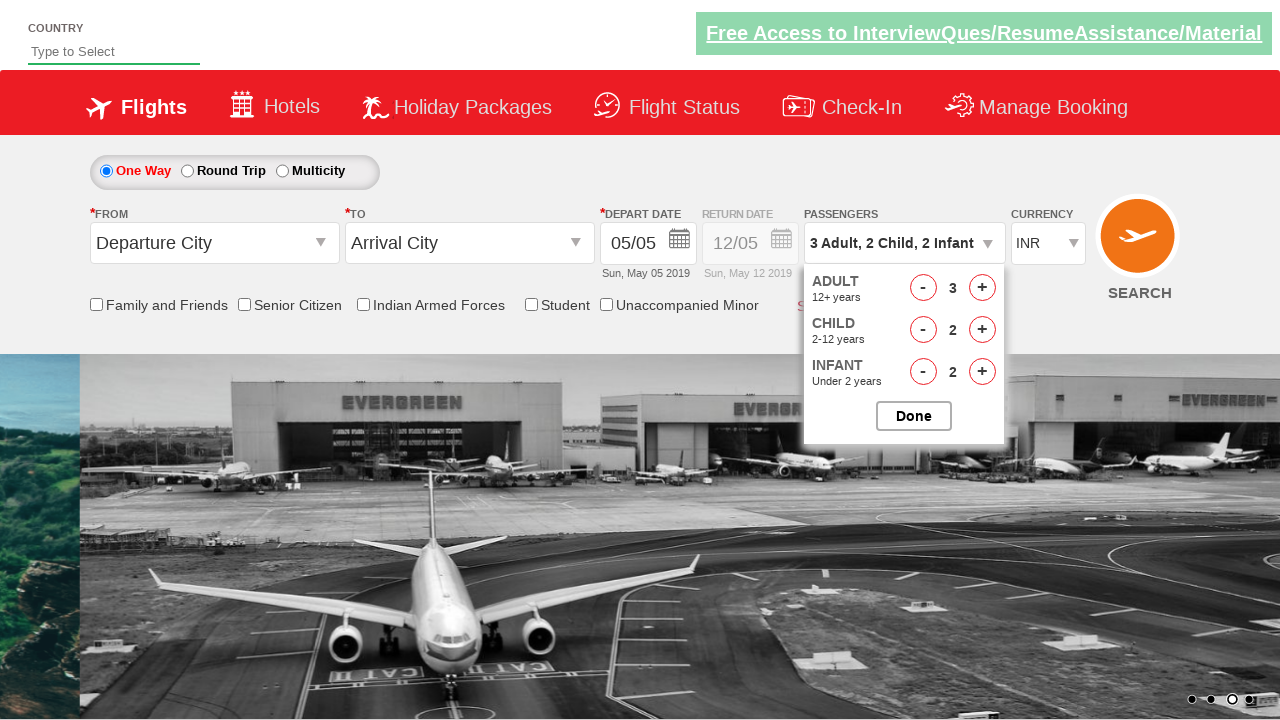

Closed passenger info dropdown at (914, 416) on #btnclosepaxoption
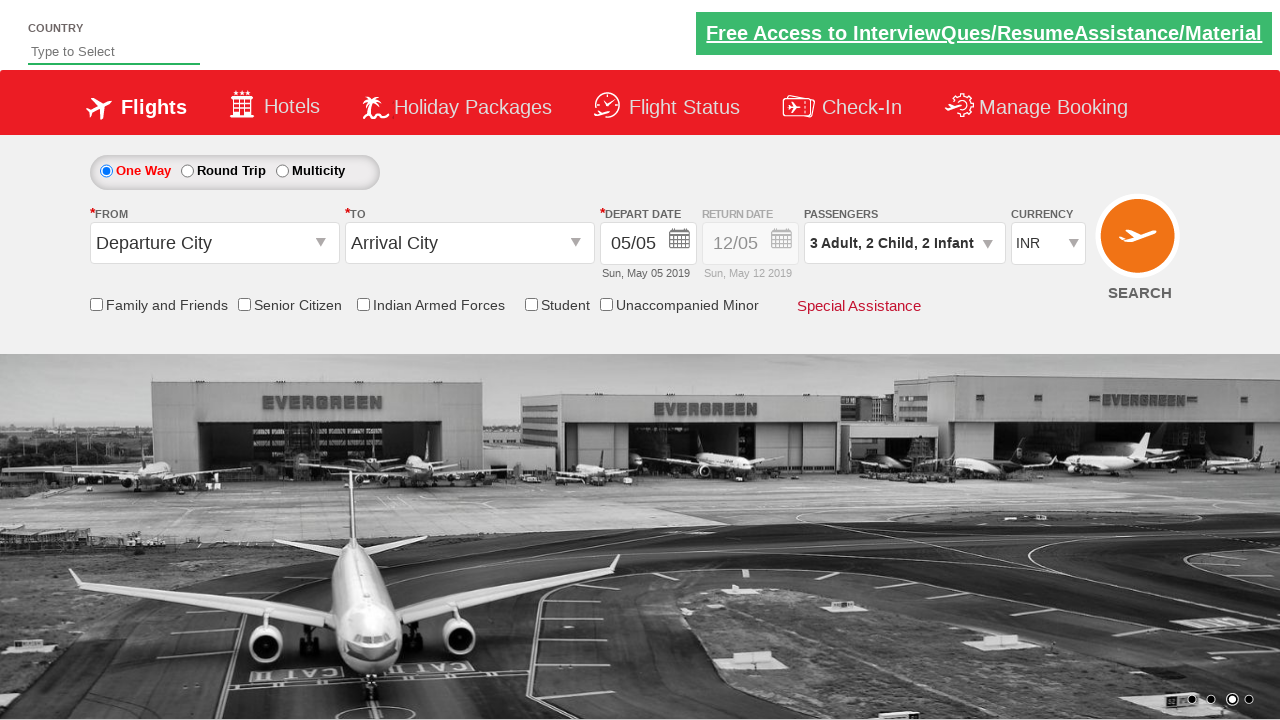

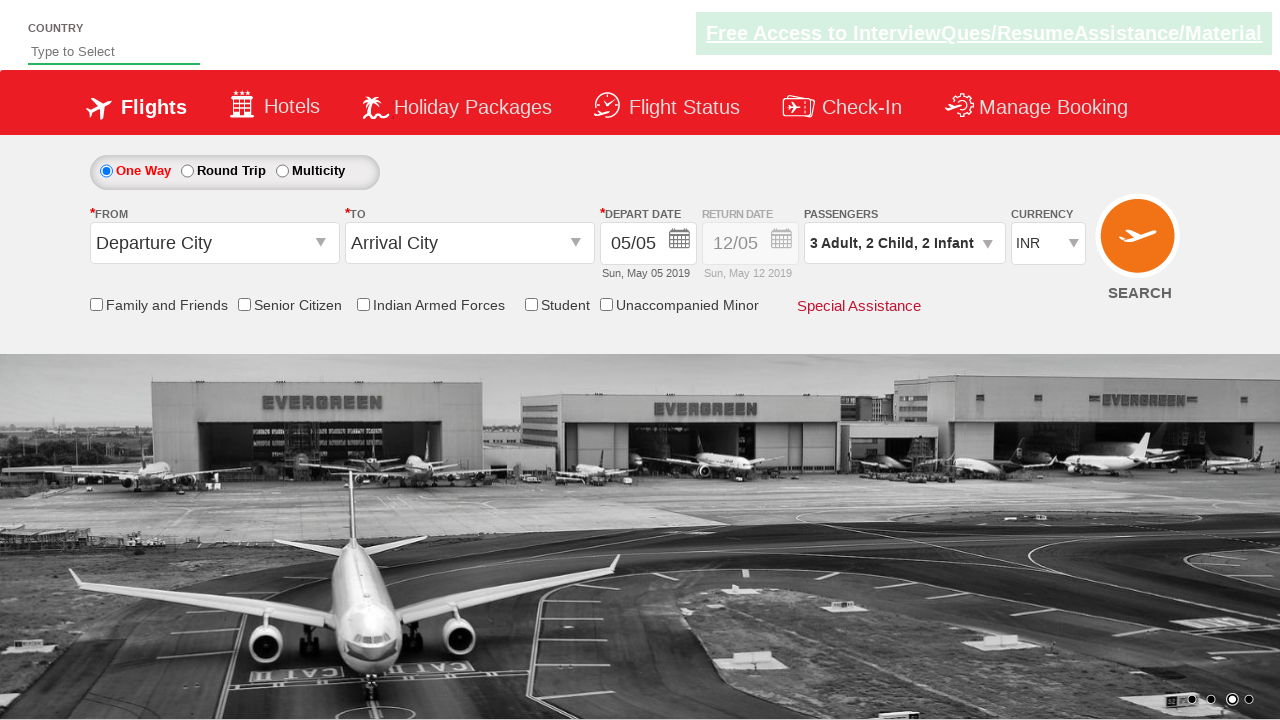